Clicks the "Get started" link on the Playwright homepage and verifies navigation to the intro page

Starting URL: https://playwright.dev/

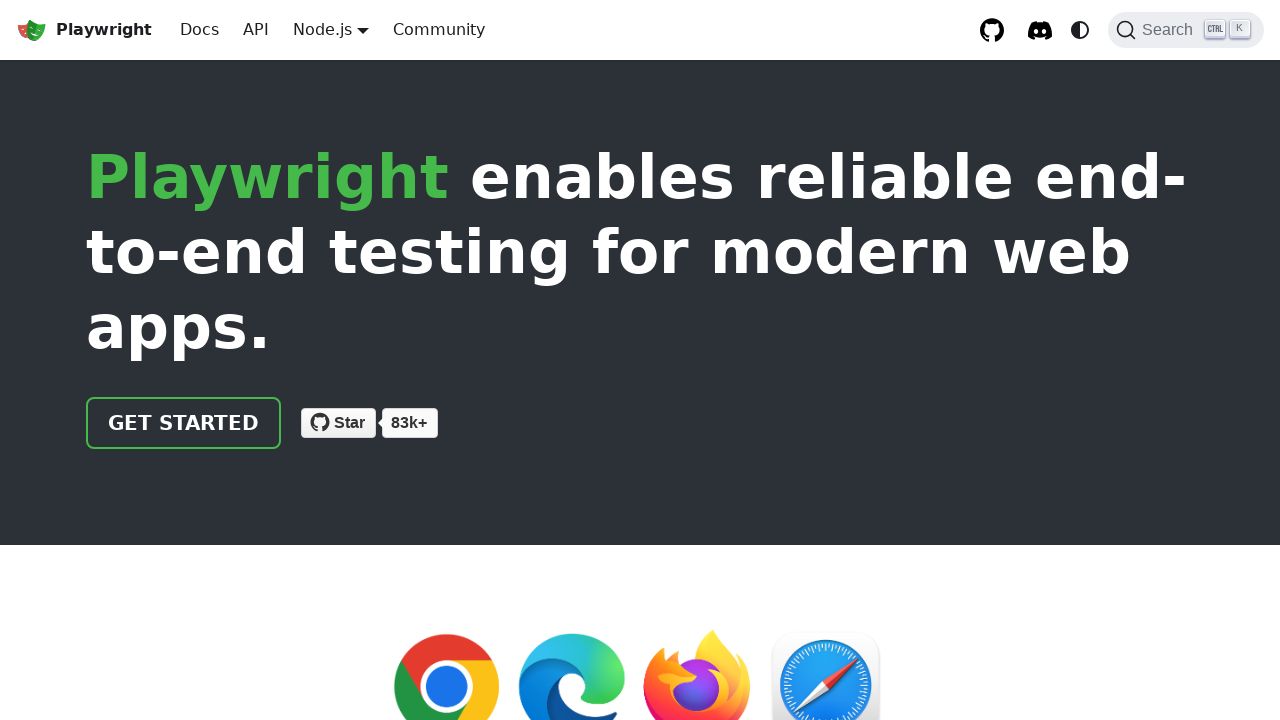

Clicked the 'Get started' link on Playwright homepage at (184, 423) on internal:role=link[name="Get started"i]
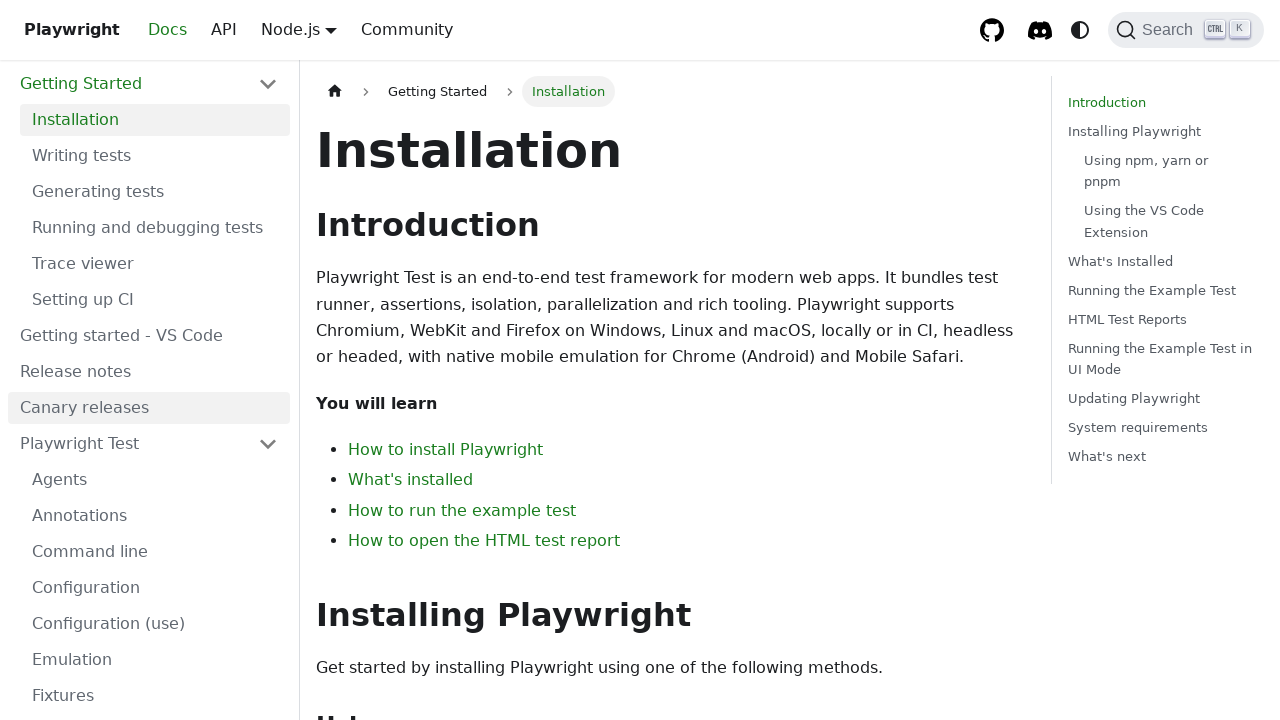

Verified navigation to intro page - URL contains 'intro'
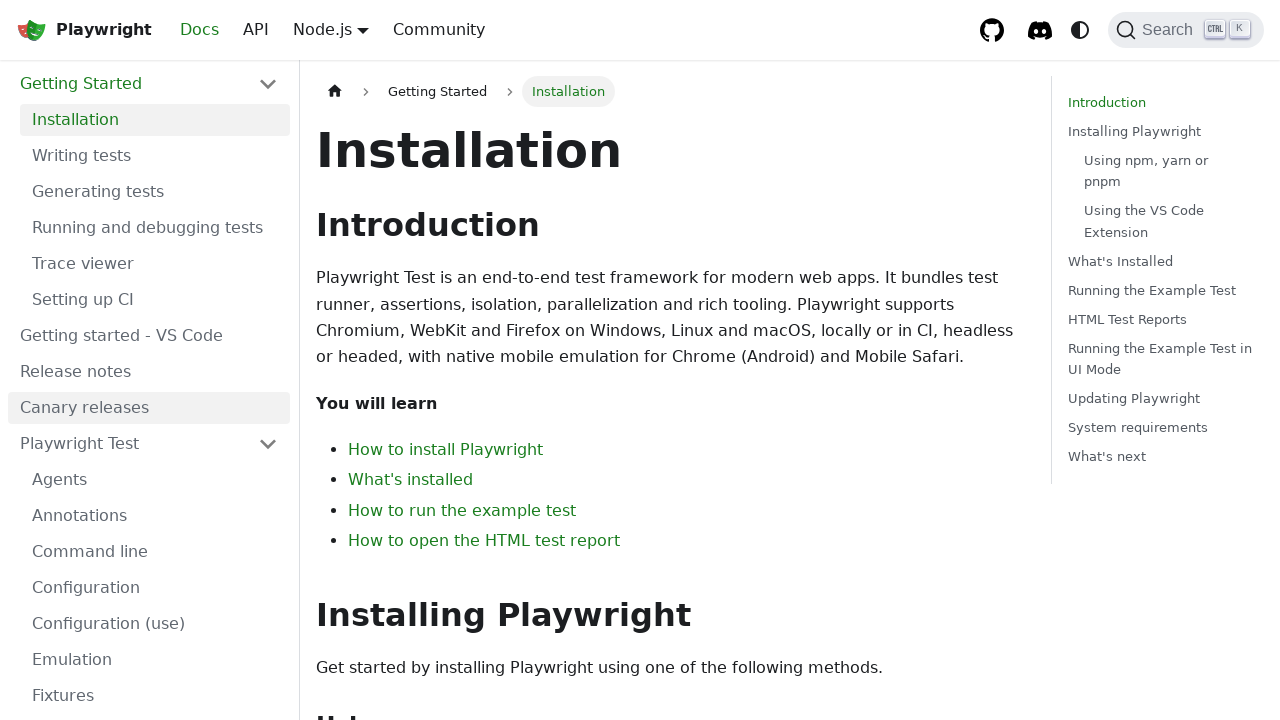

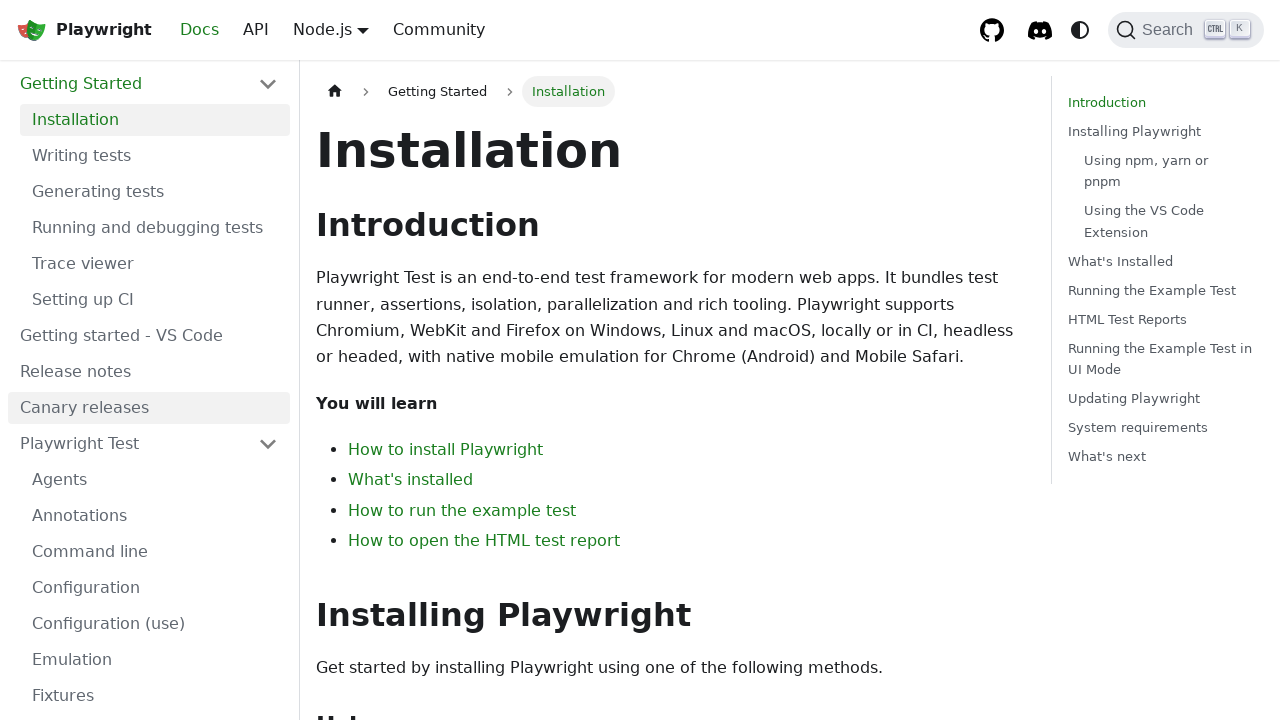